Tests entering a date of birth in a flight booking application's registration form by clicking the Register link and filling in the date picker field.

Starting URL: http://flights.qedgetech.com

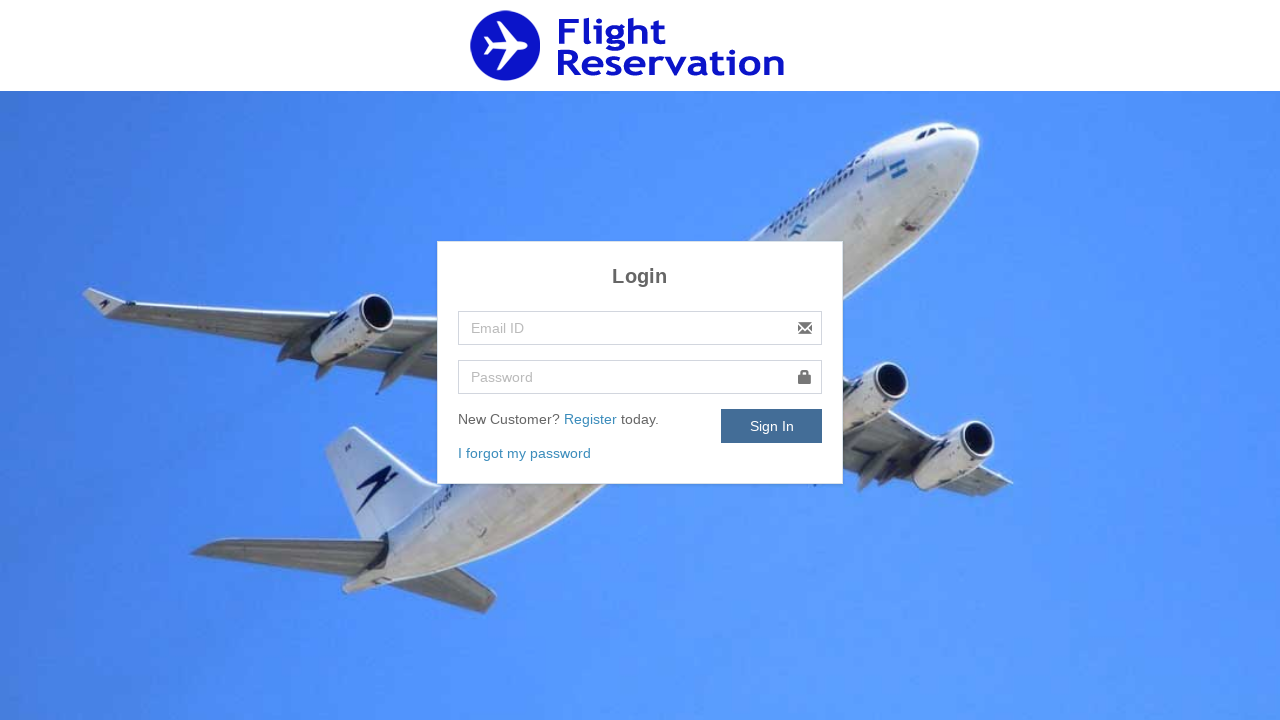

Clicked Register link at (592, 419) on text=Register
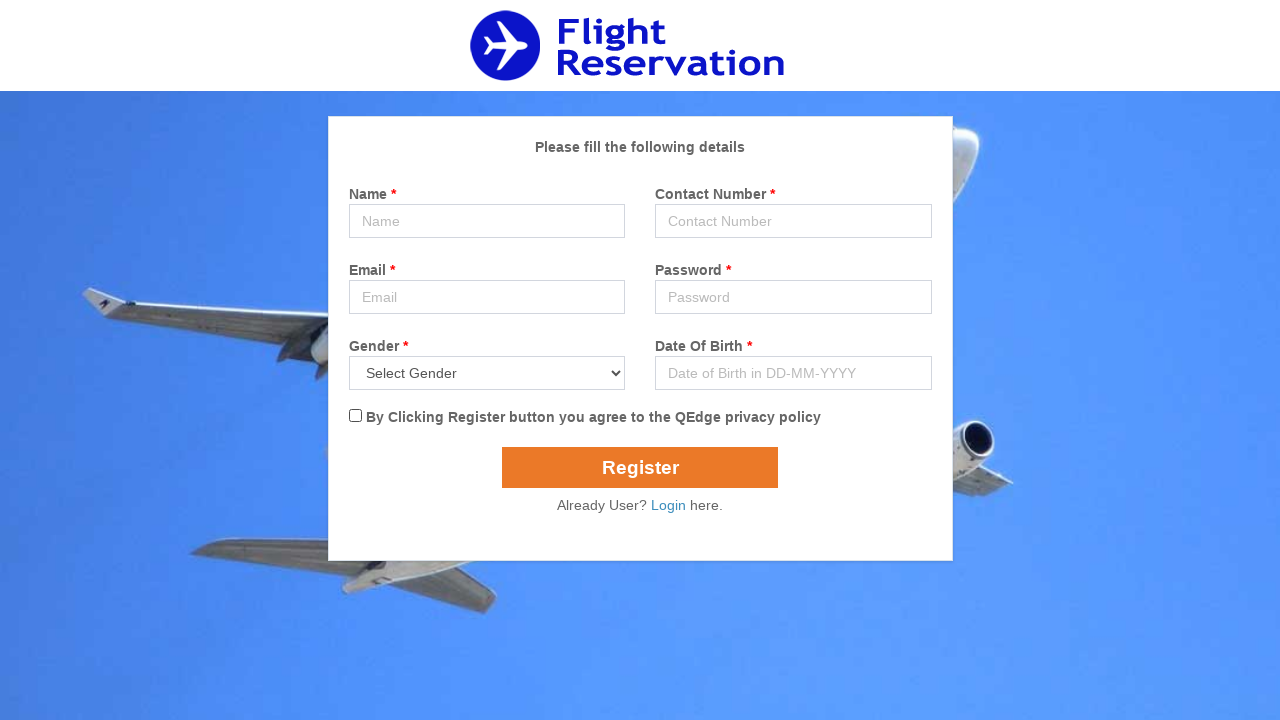

Entered date of birth '11-06-2003' in datepicker field on #popupDatepicker
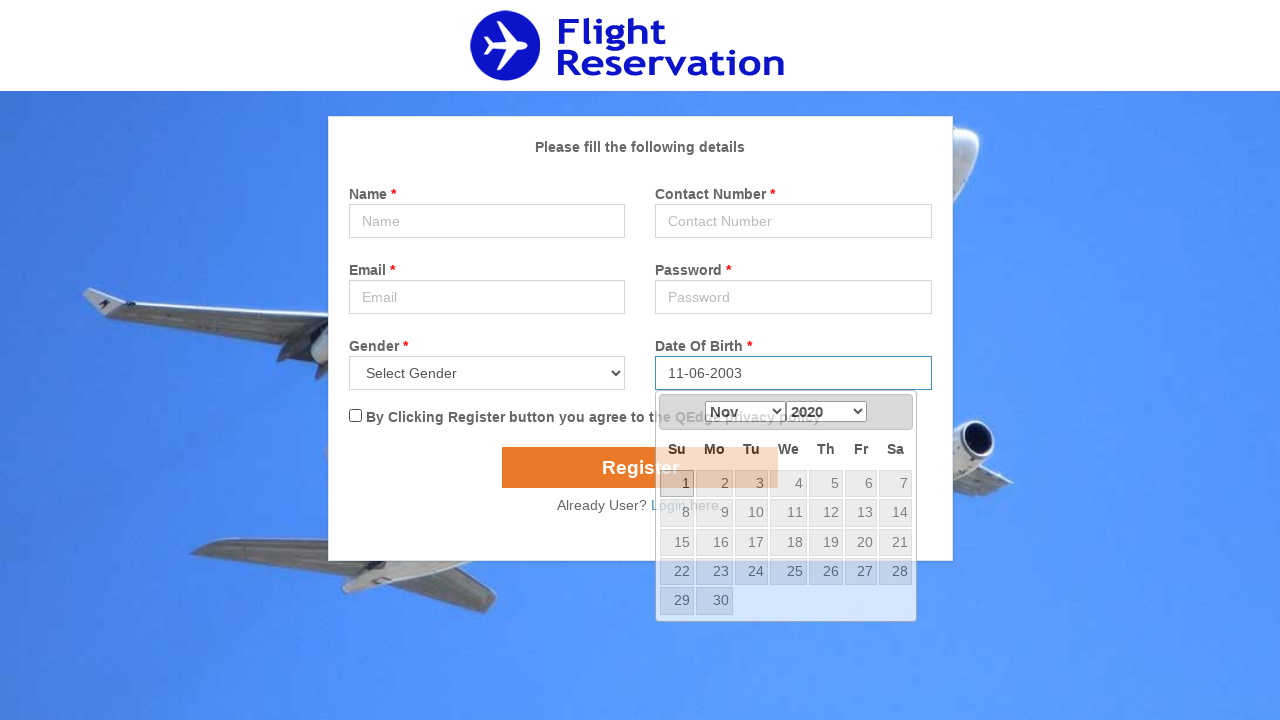

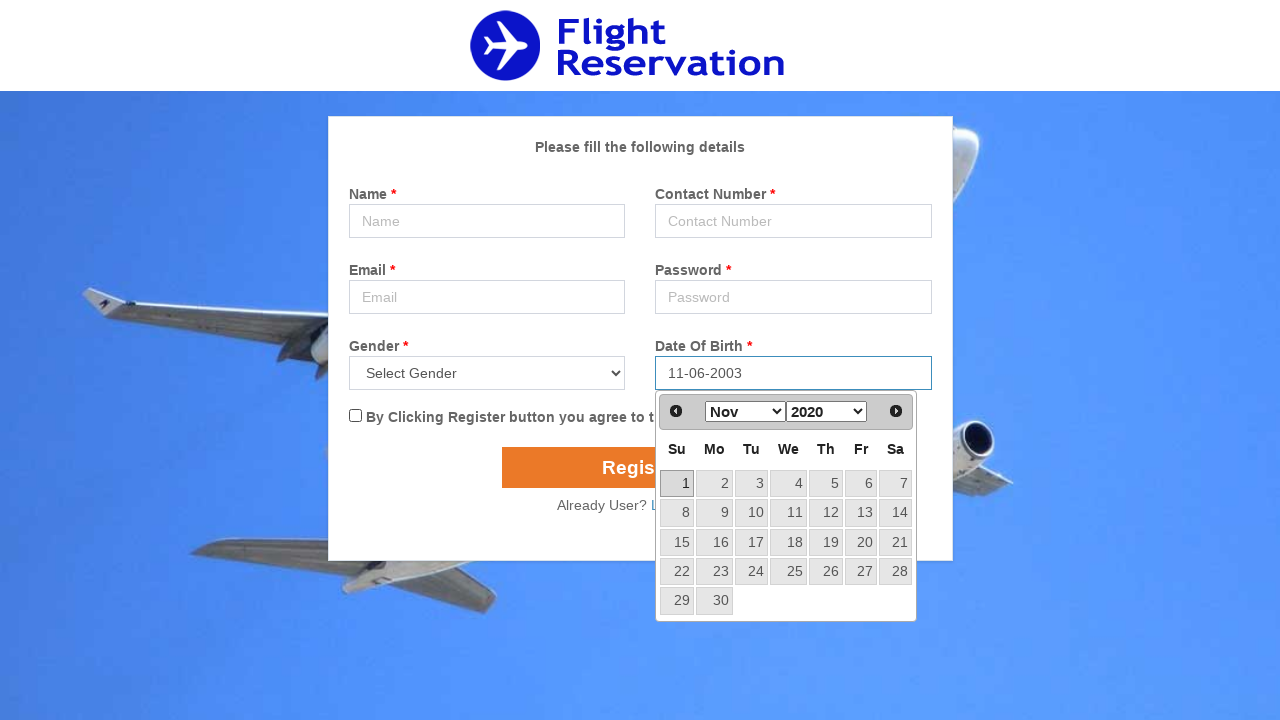